Tests the addition functionality of a basic calculator by entering two numbers, selecting the Add operation, clicking Calculate, and verifying the result is displayed.

Starting URL: https://testsheepnz.github.io/BasicCalculator.html

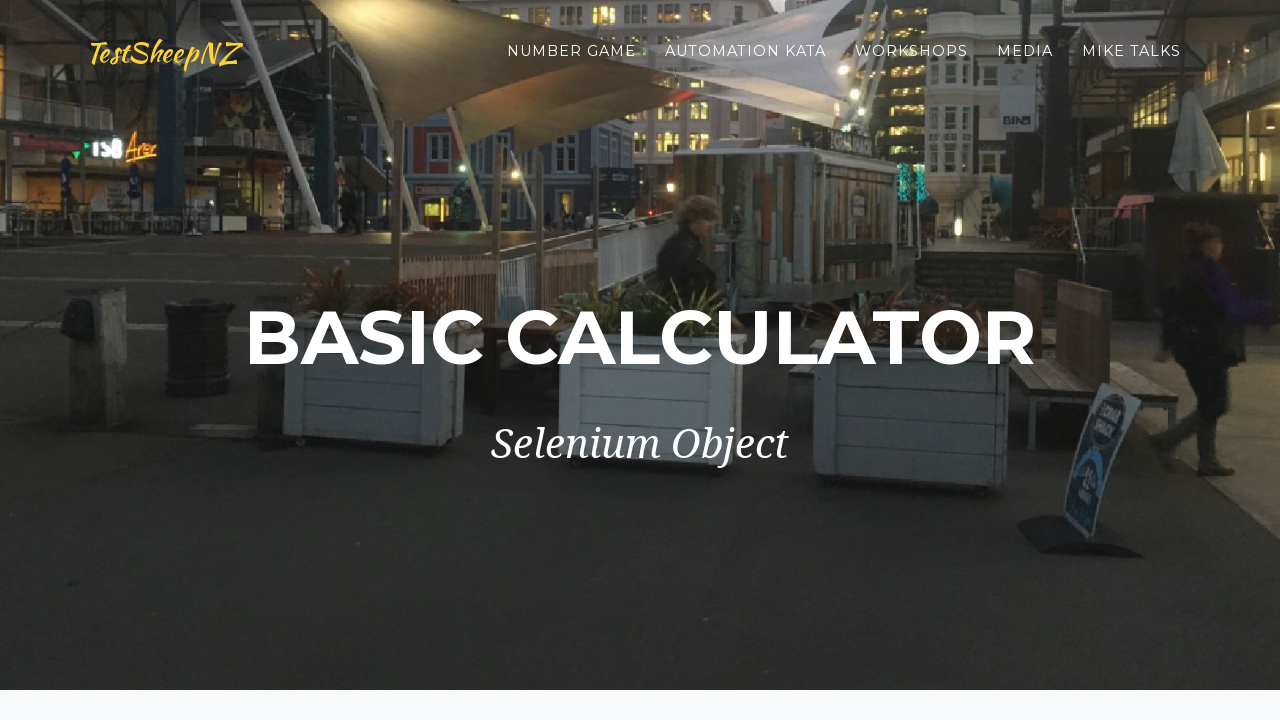

Cleared the first number input field on #number1Field
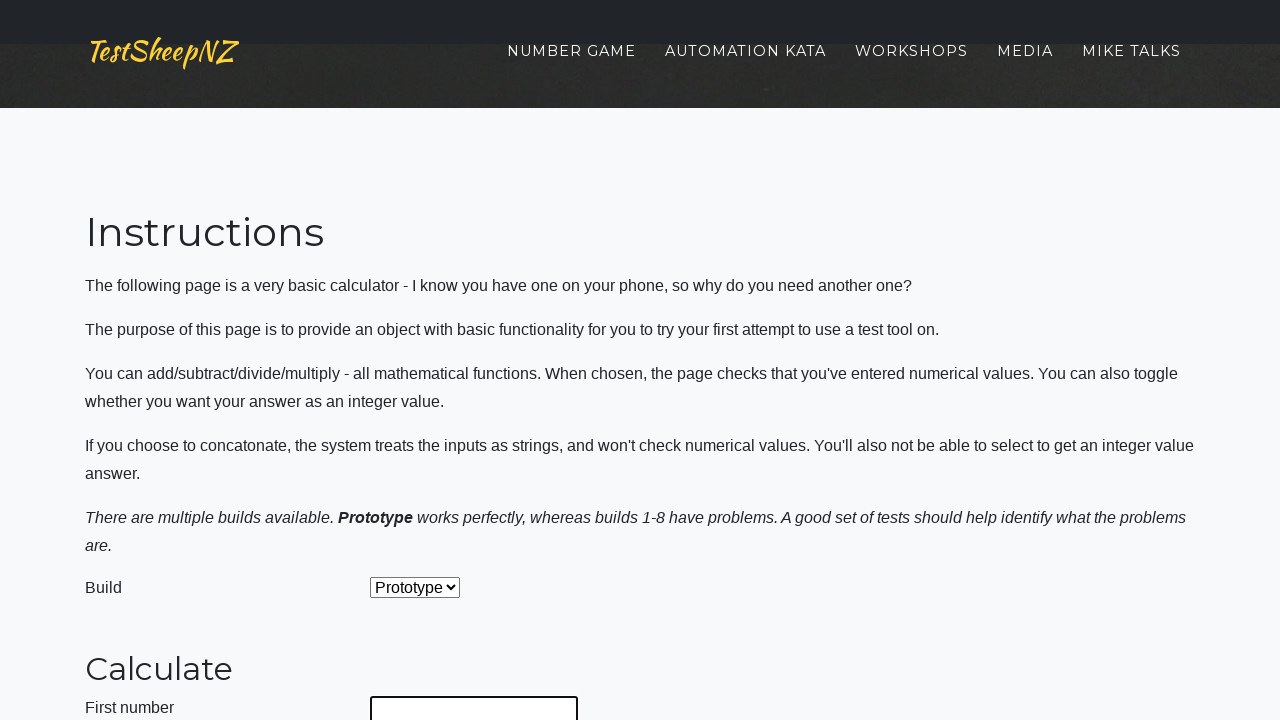

Cleared the second number input field on #number2Field
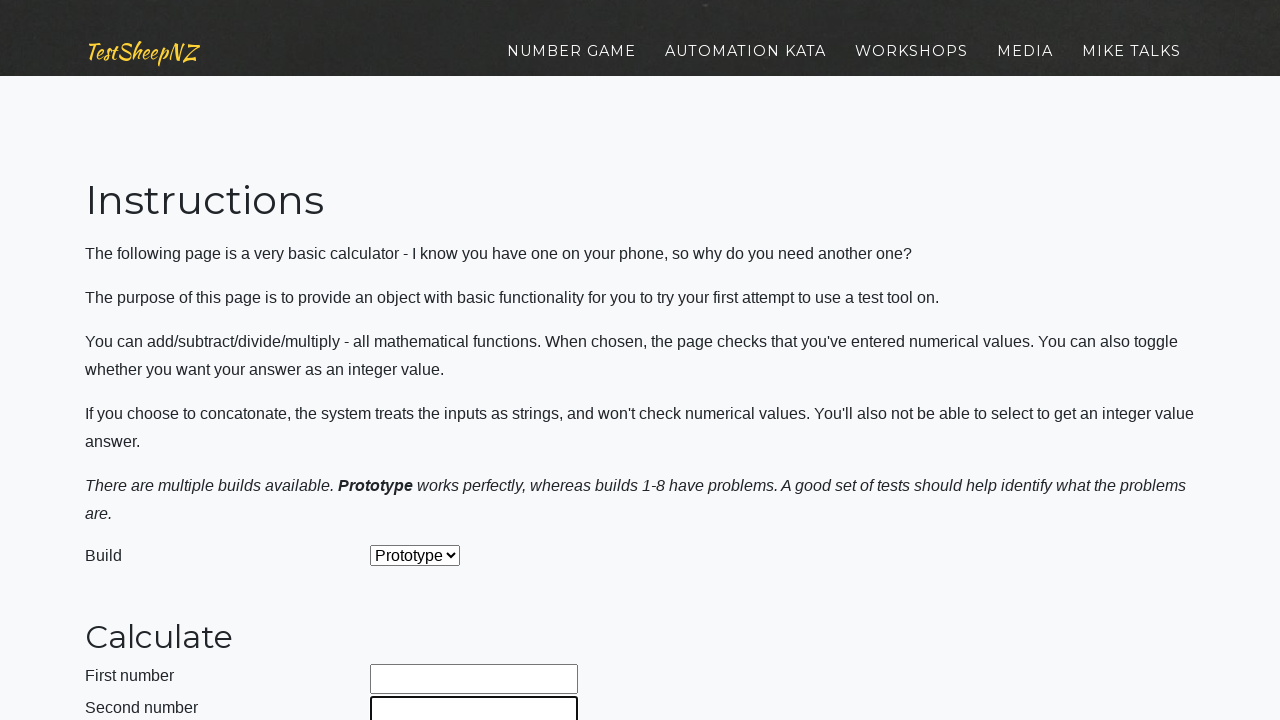

Entered 5 into the first number field on #number1Field
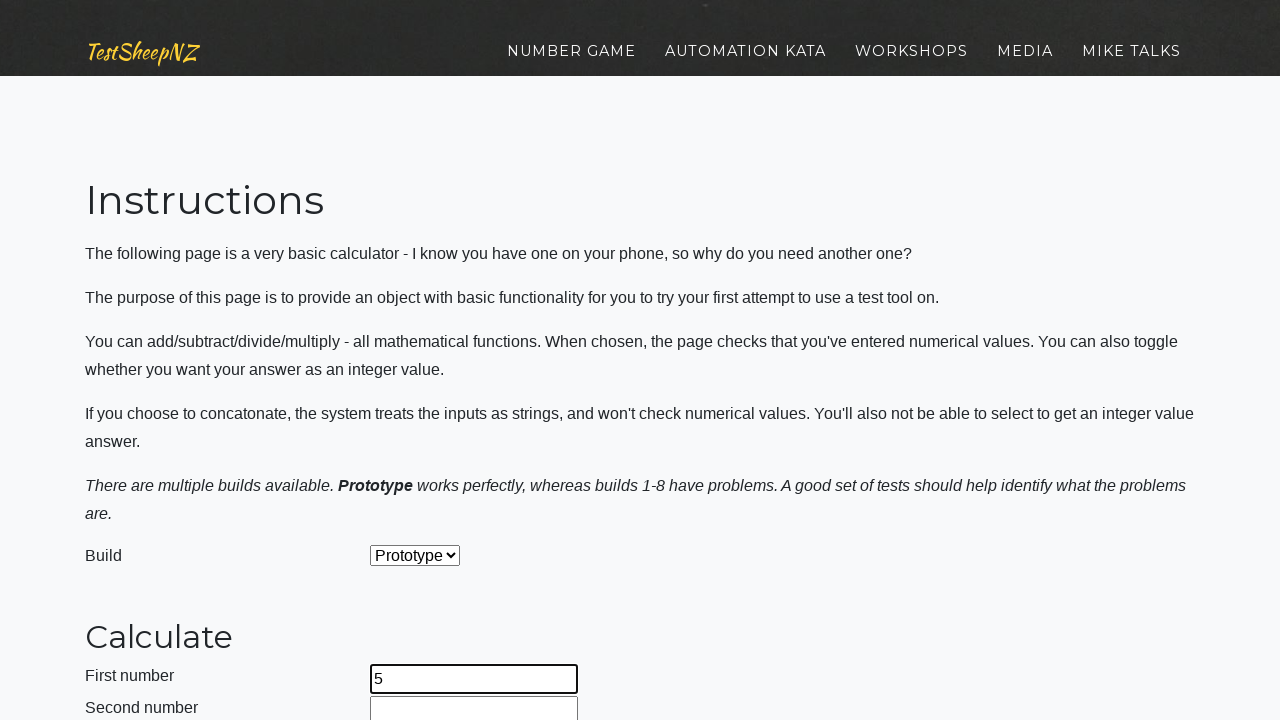

Entered 3 into the second number field on #number2Field
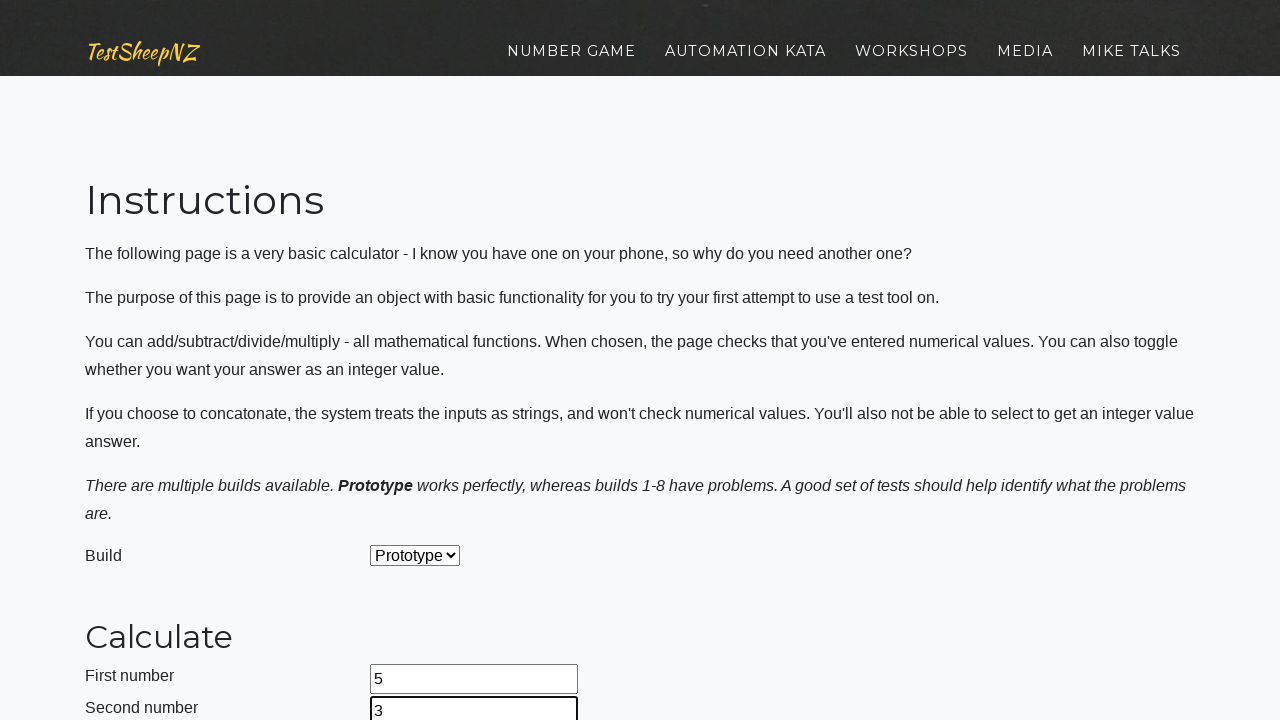

Selected Add operation from the dropdown menu on #selectOperationDropdown
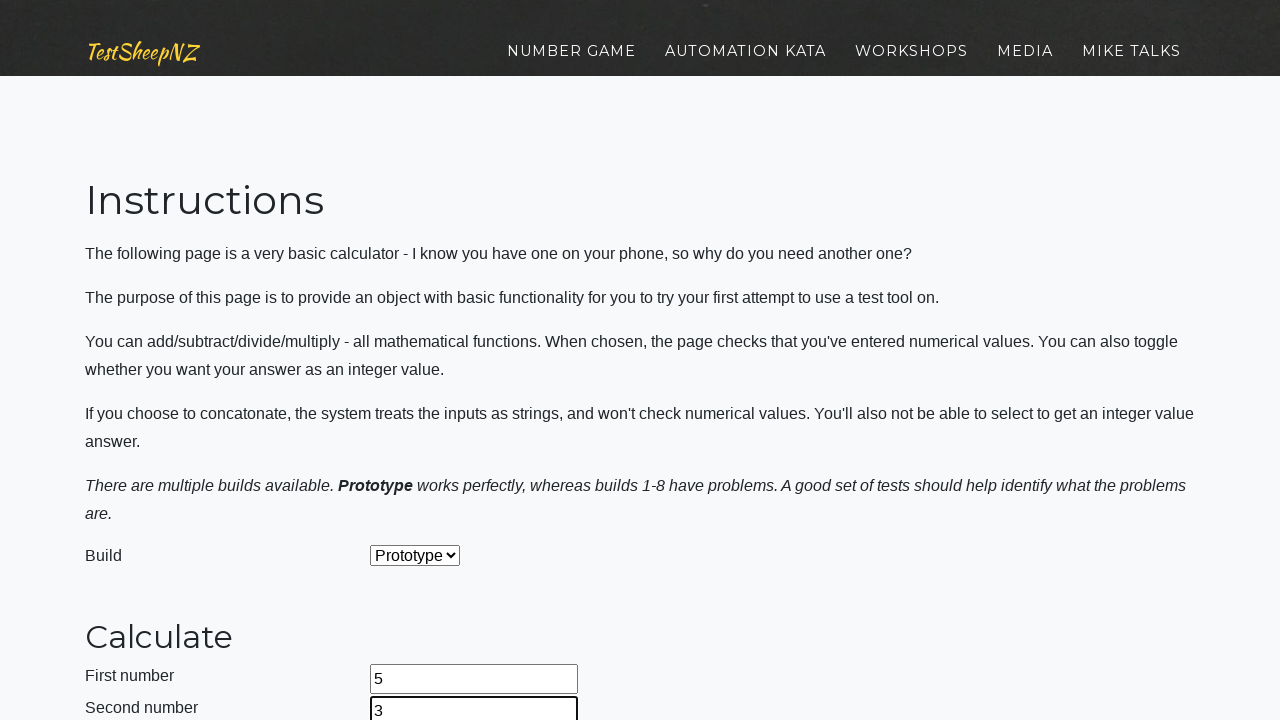

Clicked the Calculate button at (422, 361) on #calculateButton
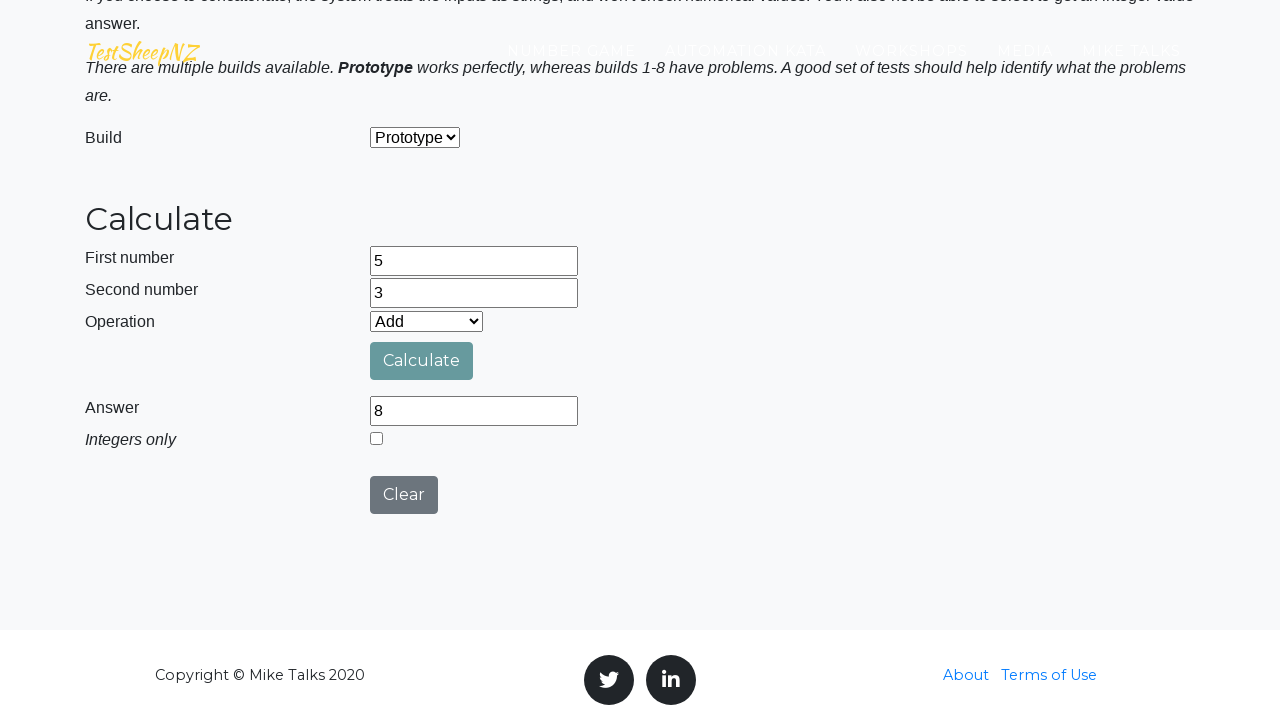

Answer field is displayed with the calculation result
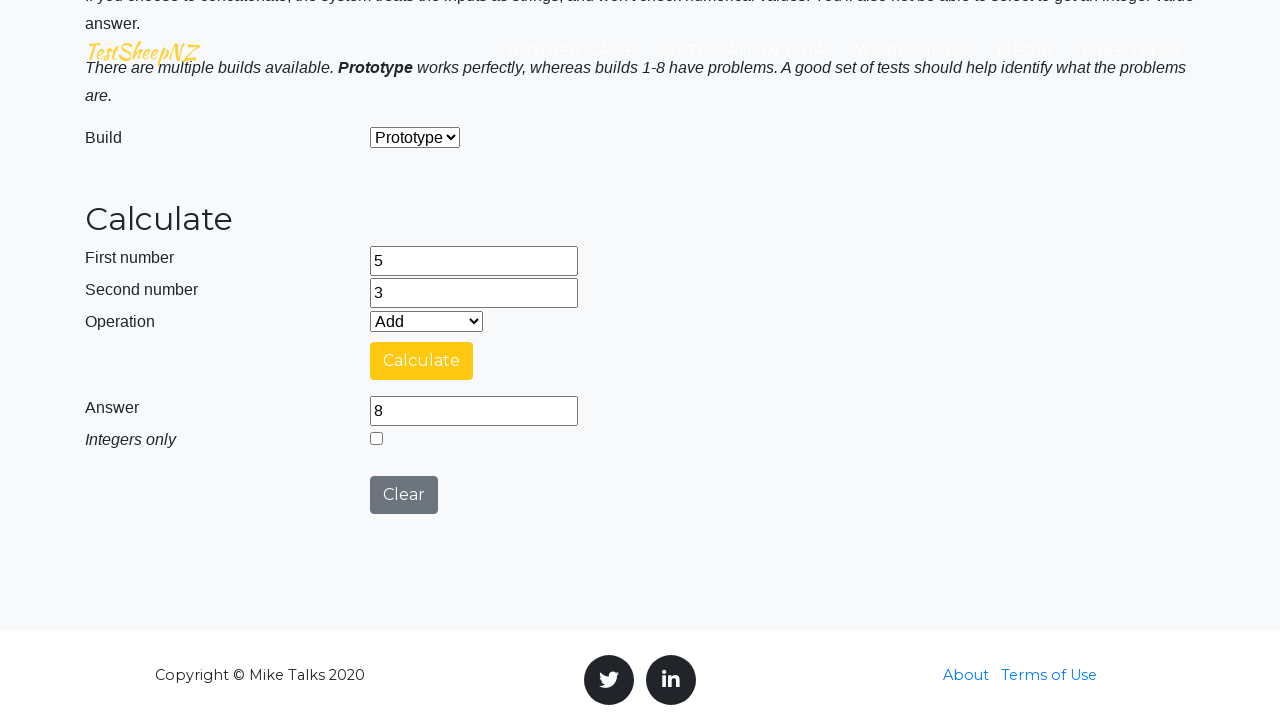

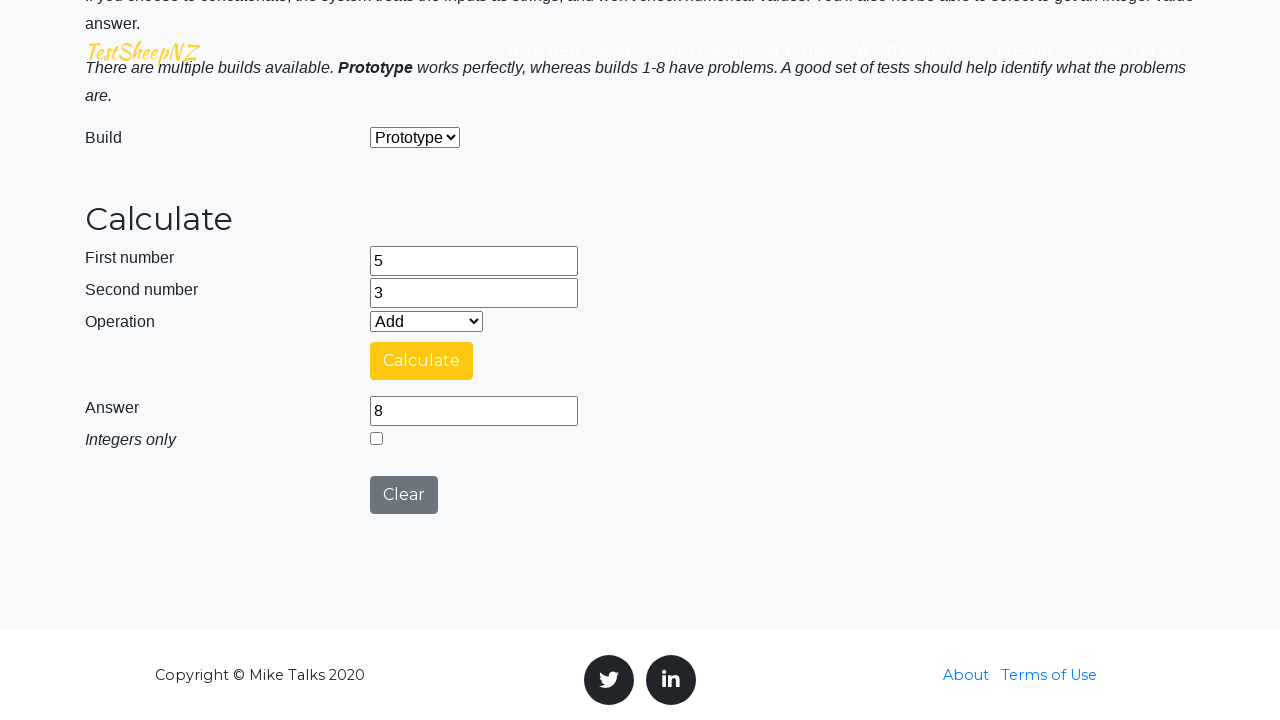